Navigates to omayo blog and performs an assertion check based on variable values (a=1 case)

Starting URL: http://omayo.blogspot.com/

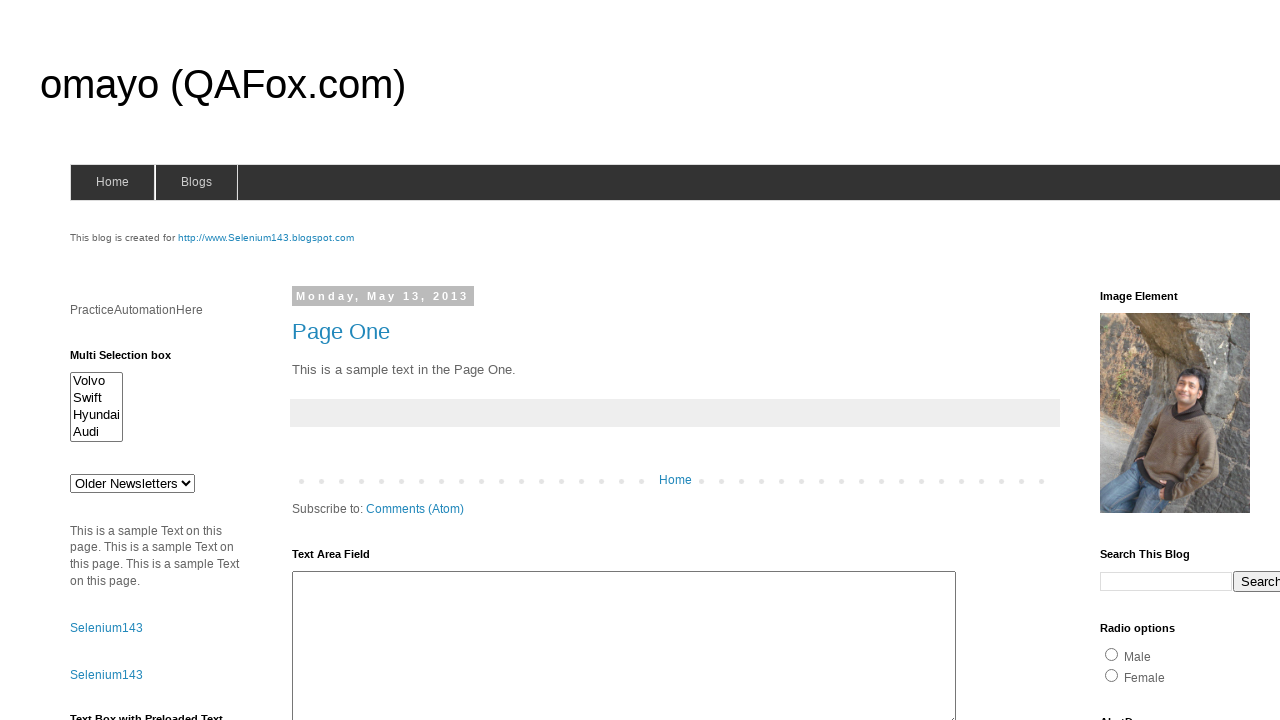

Initialized test variables: a=1, b=5, c=6
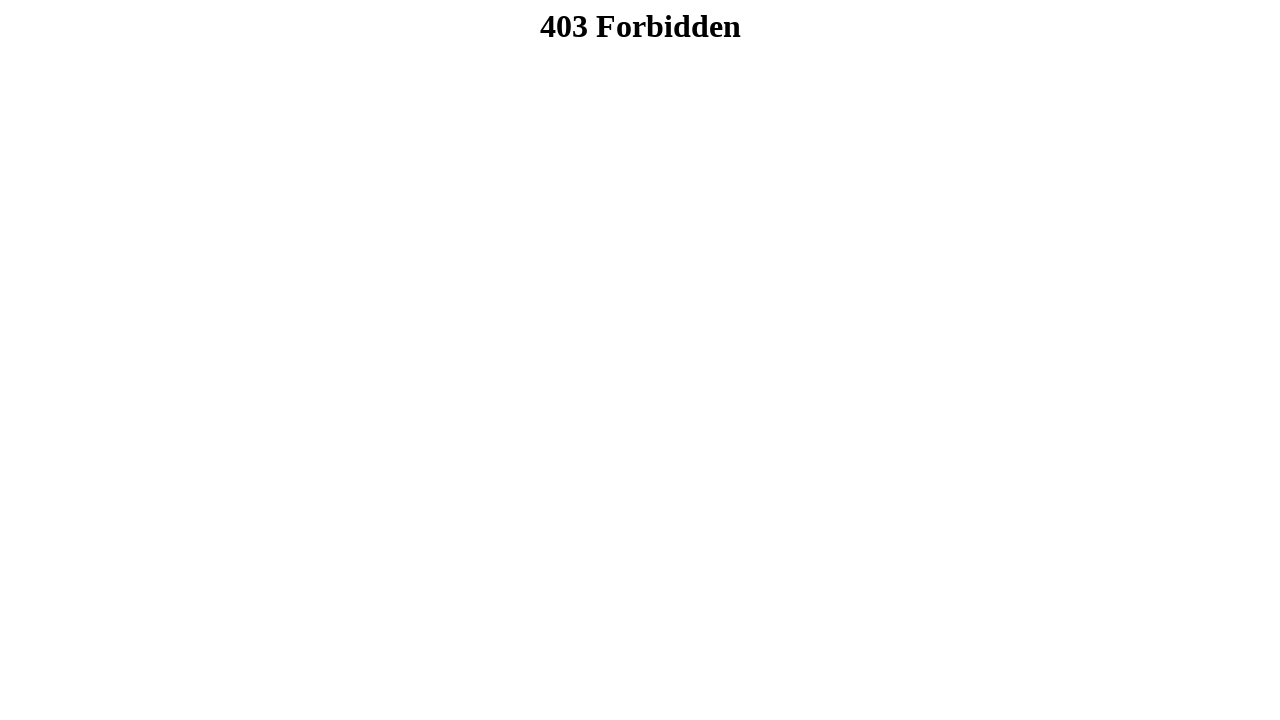

Assertion passed: b < c (5 < 6)
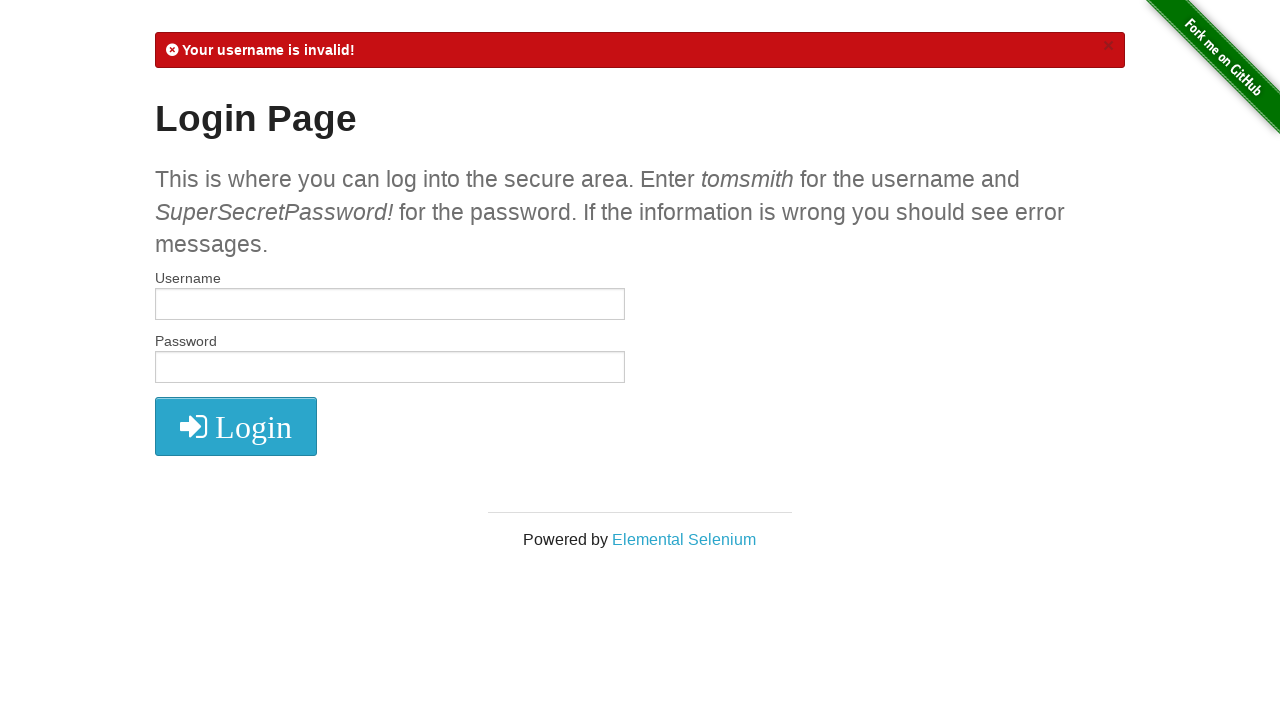

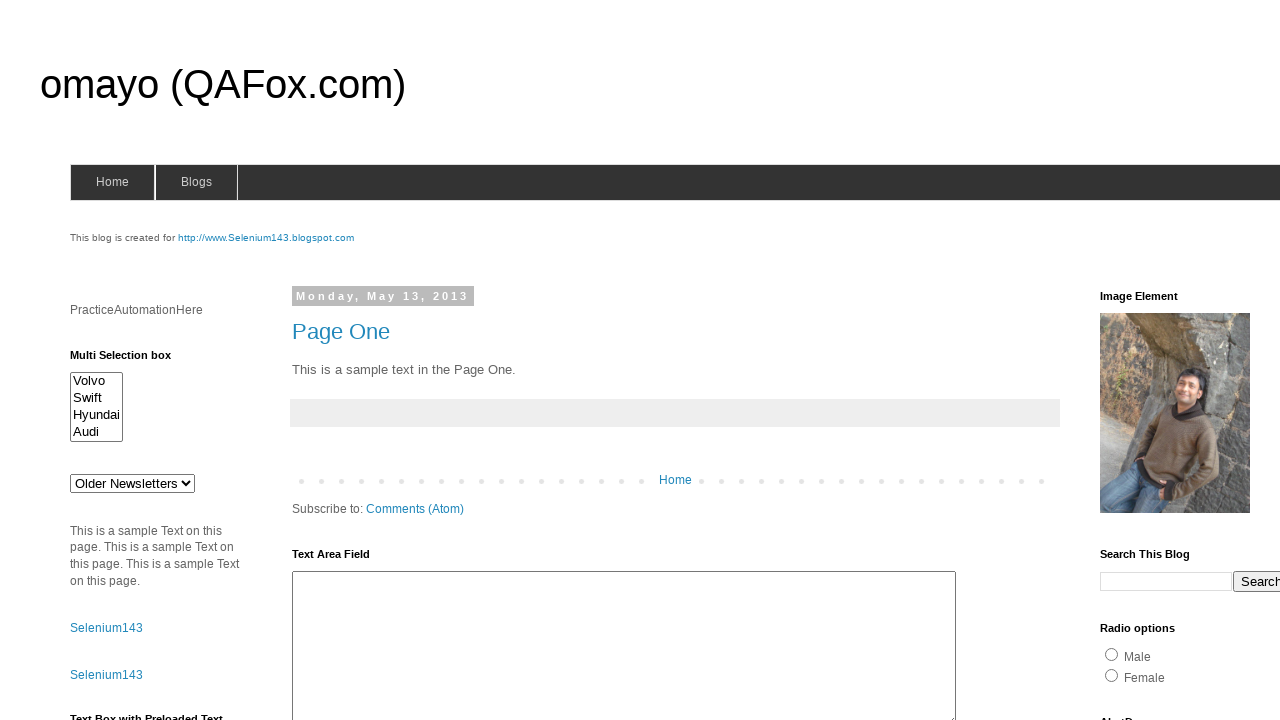